Tests keyboard key press functionality by sending SPACE and LEFT arrow keys to a page and verifying the detected key press is displayed correctly.

Starting URL: http://the-internet.herokuapp.com/key_presses

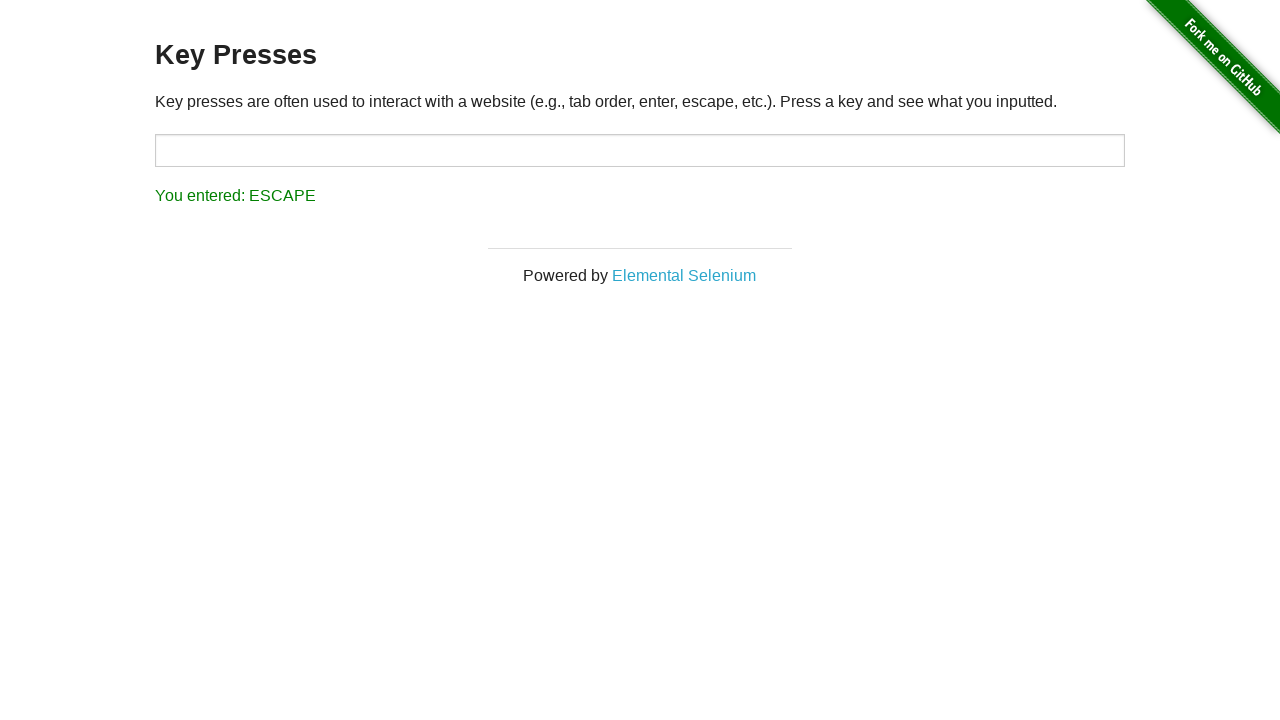

Pressed SPACE key in content area on #content
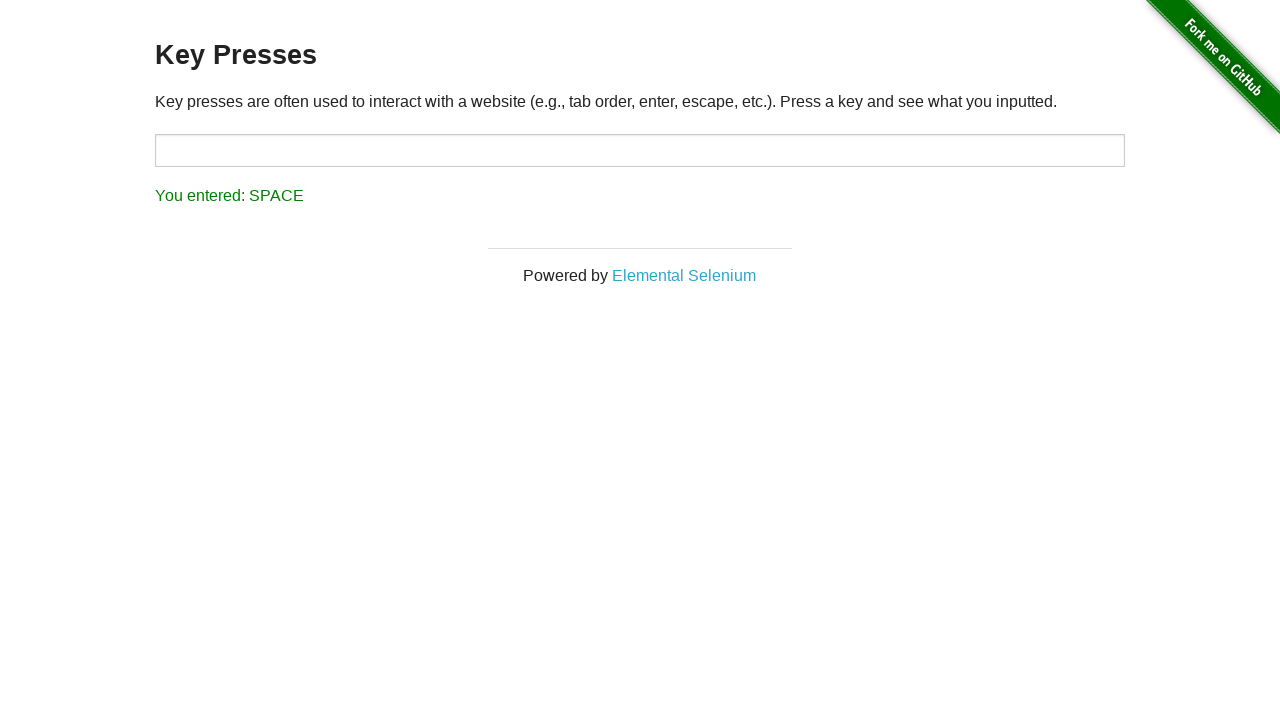

Verified SPACE key press was detected correctly
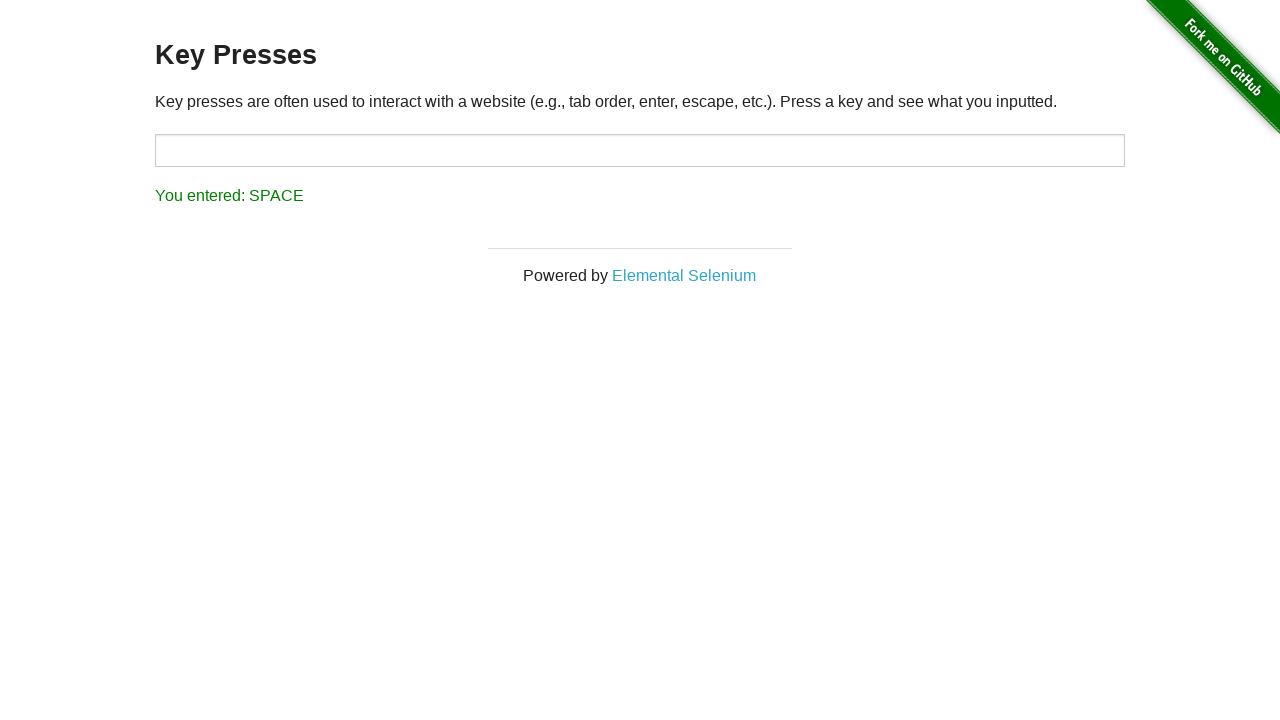

Pressed LEFT arrow key
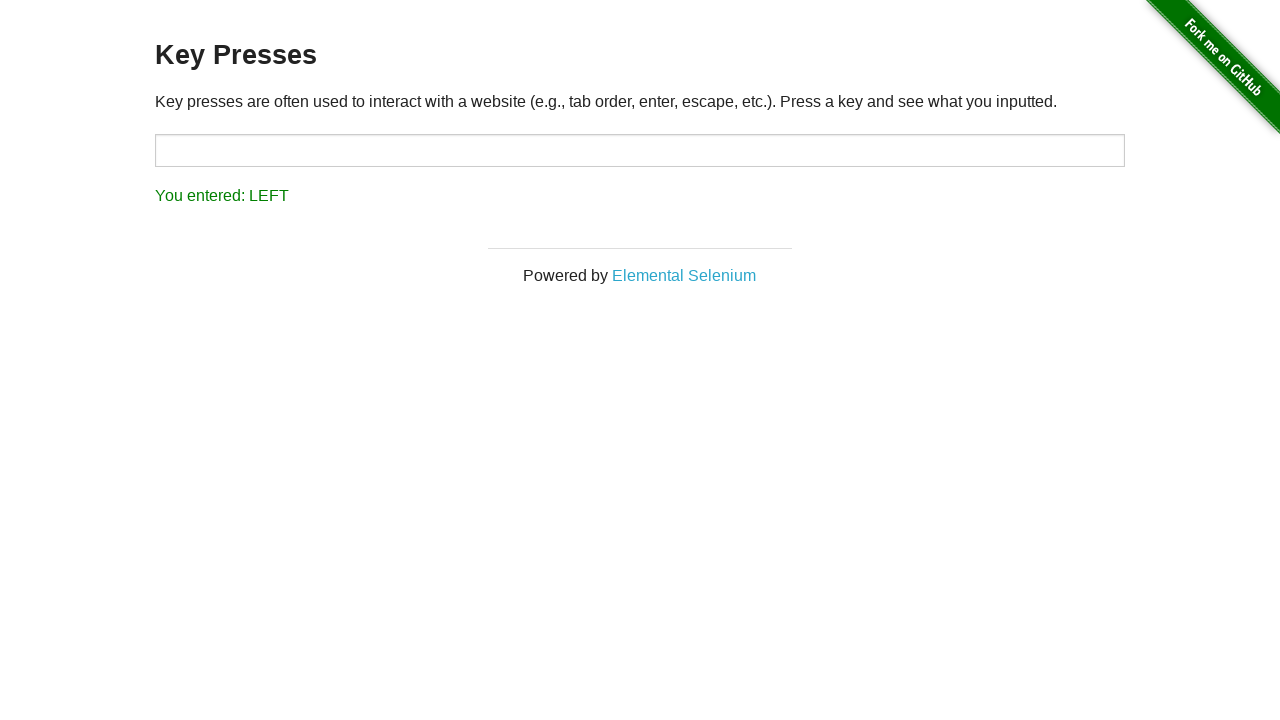

Verified LEFT arrow key press was detected correctly
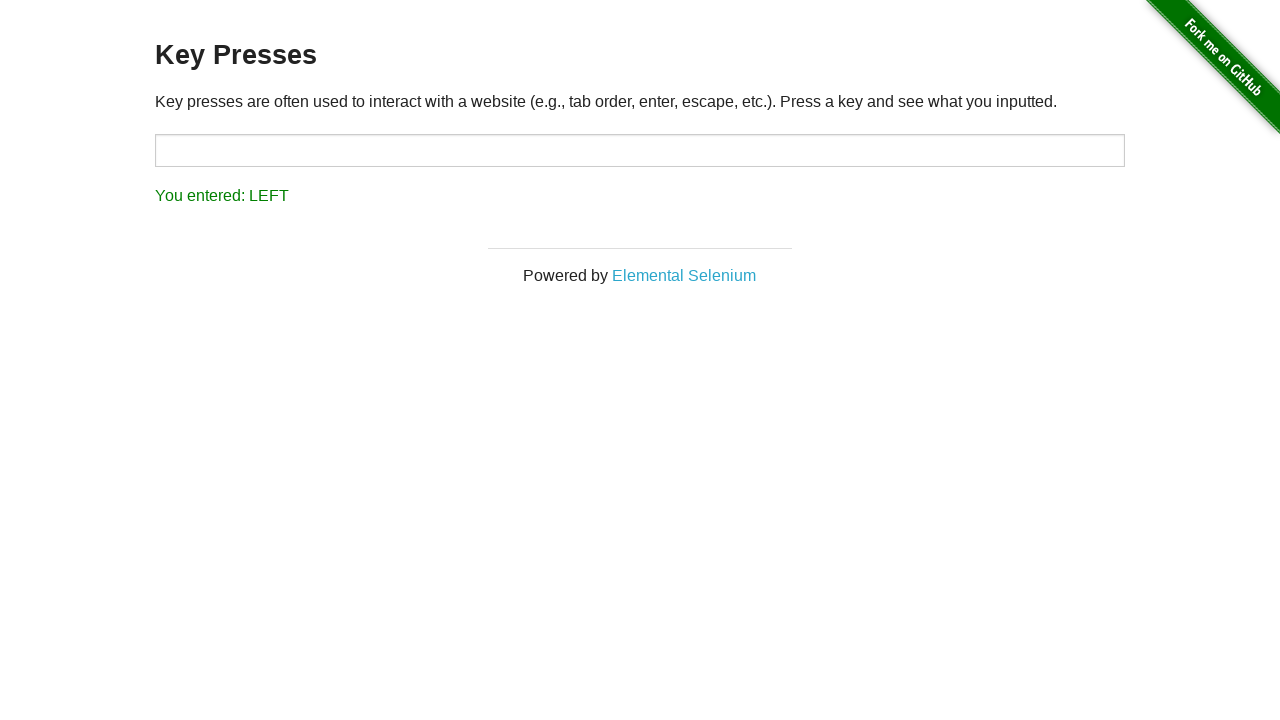

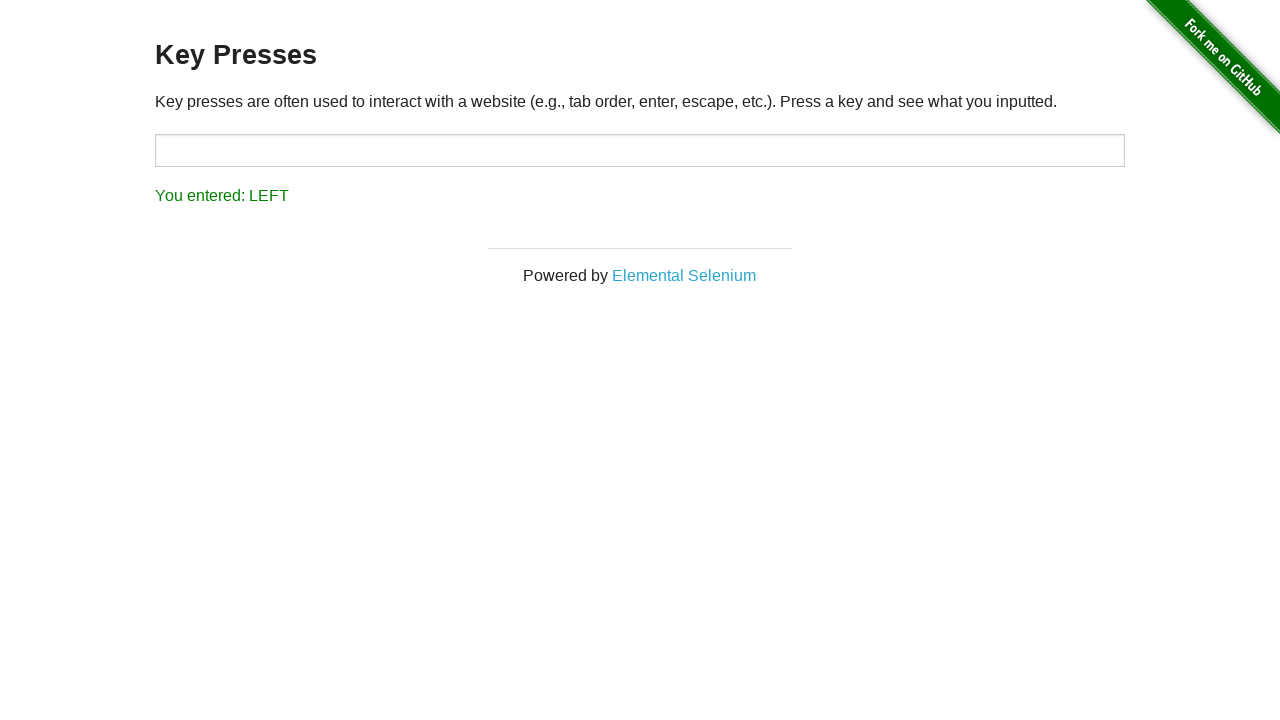